Tests iframe handling by filling a form field on the main page, switching to an iframe to select a dropdown option, switching to another iframe to fill a text field, and clicking a link on the main page.

Starting URL: https://www.hyrtutorials.com/p/frames-practice.html

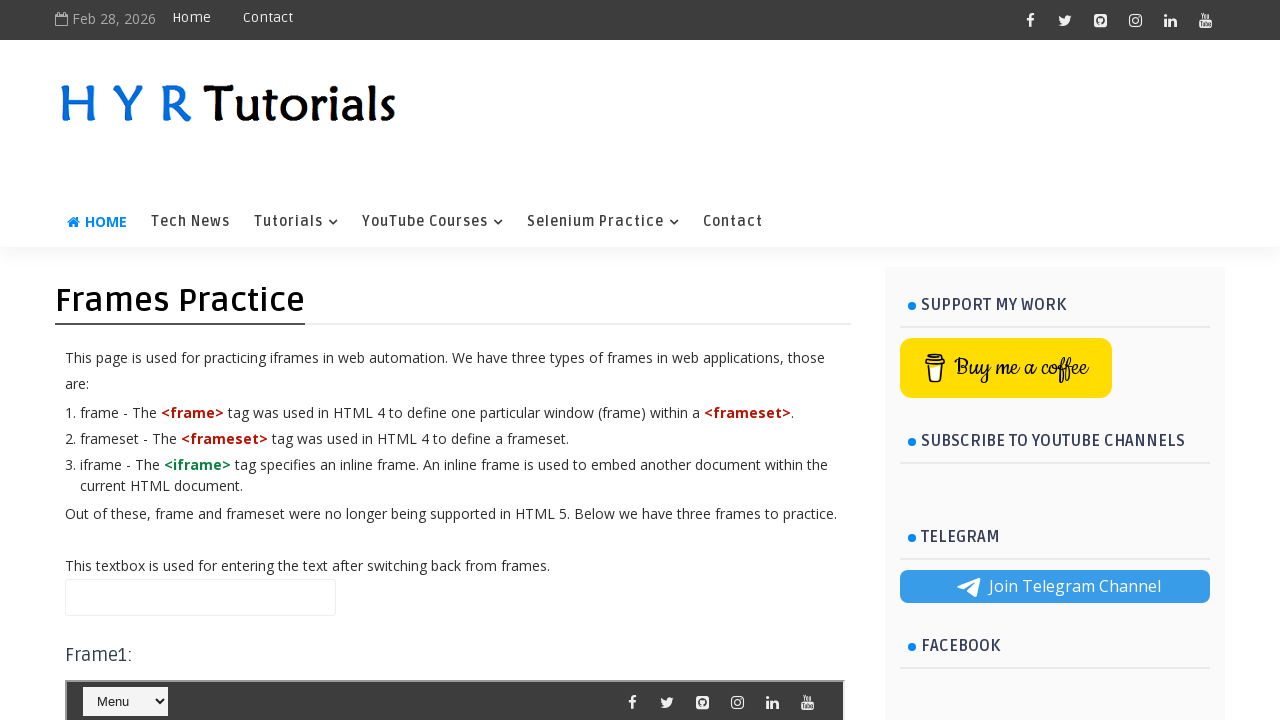

Filled name field with 'hello' on main page on #name
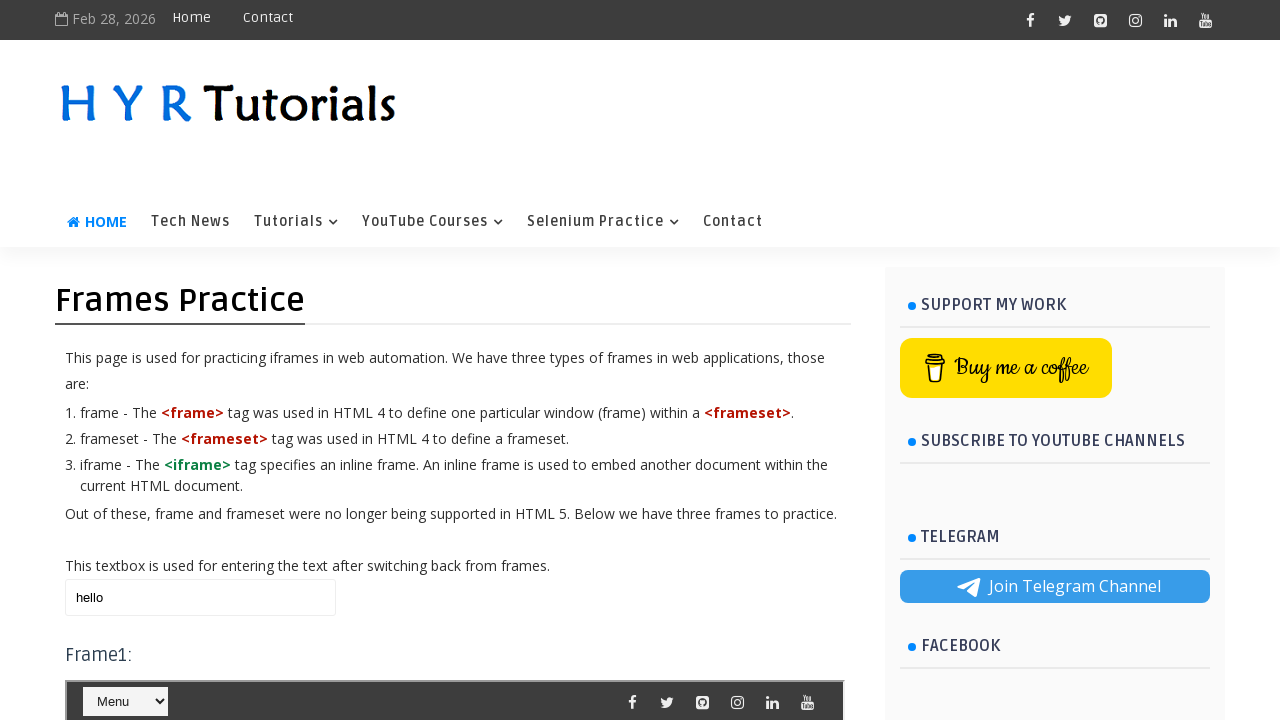

Located first iframe (frm1)
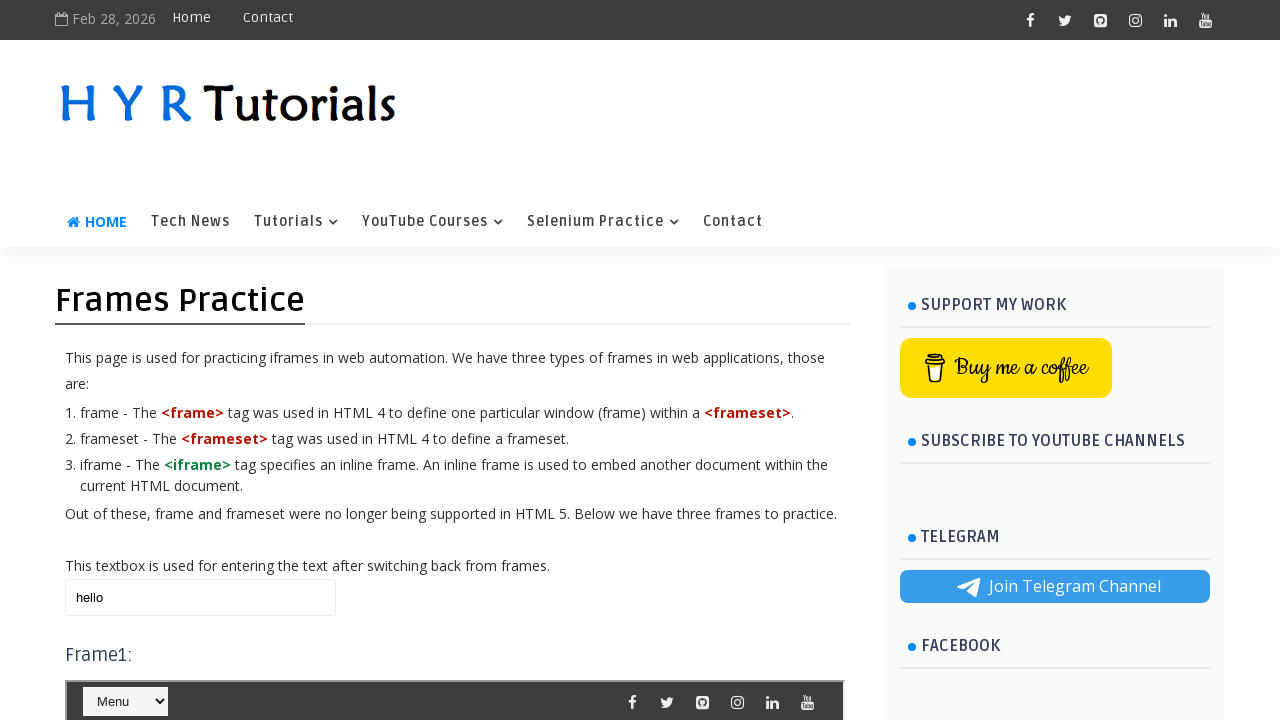

Clicked dropdown in first iframe at (275, 360) on #frm1 >> internal:control=enter-frame >> #selectnav1
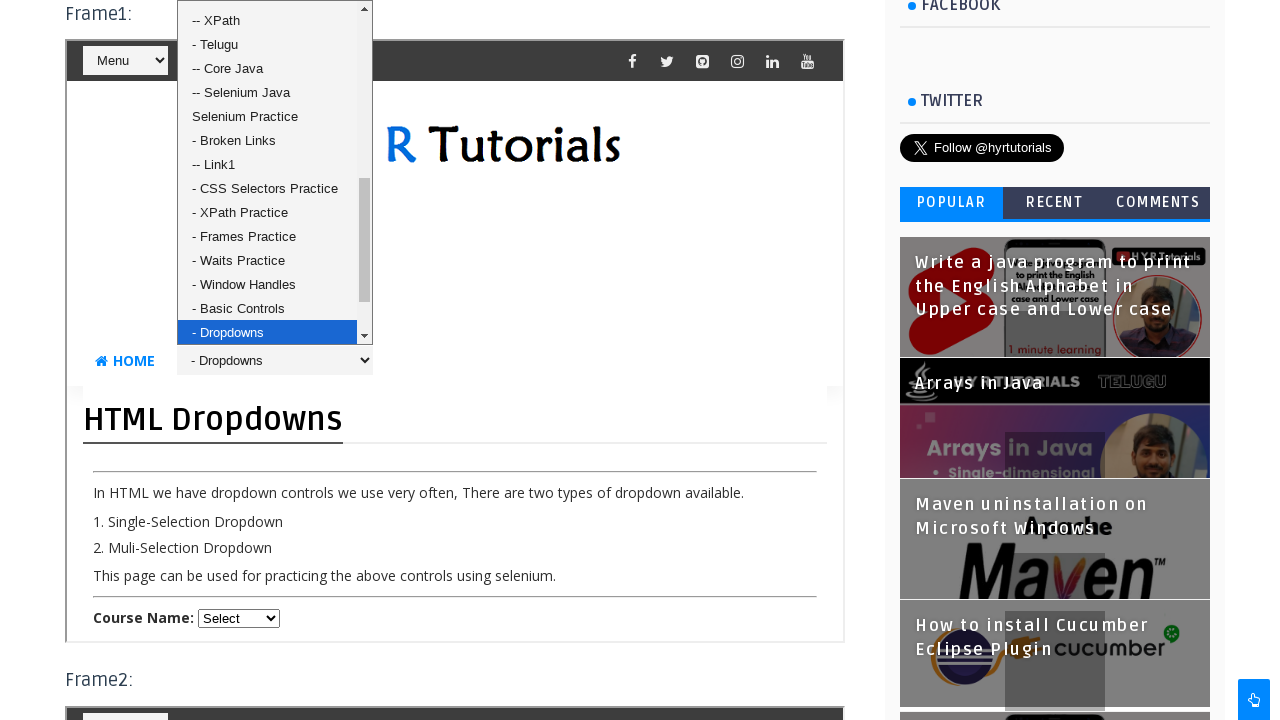

Selected '- Testing' option from dropdown in first iframe on #frm1 >> internal:control=enter-frame >> #selectnav1
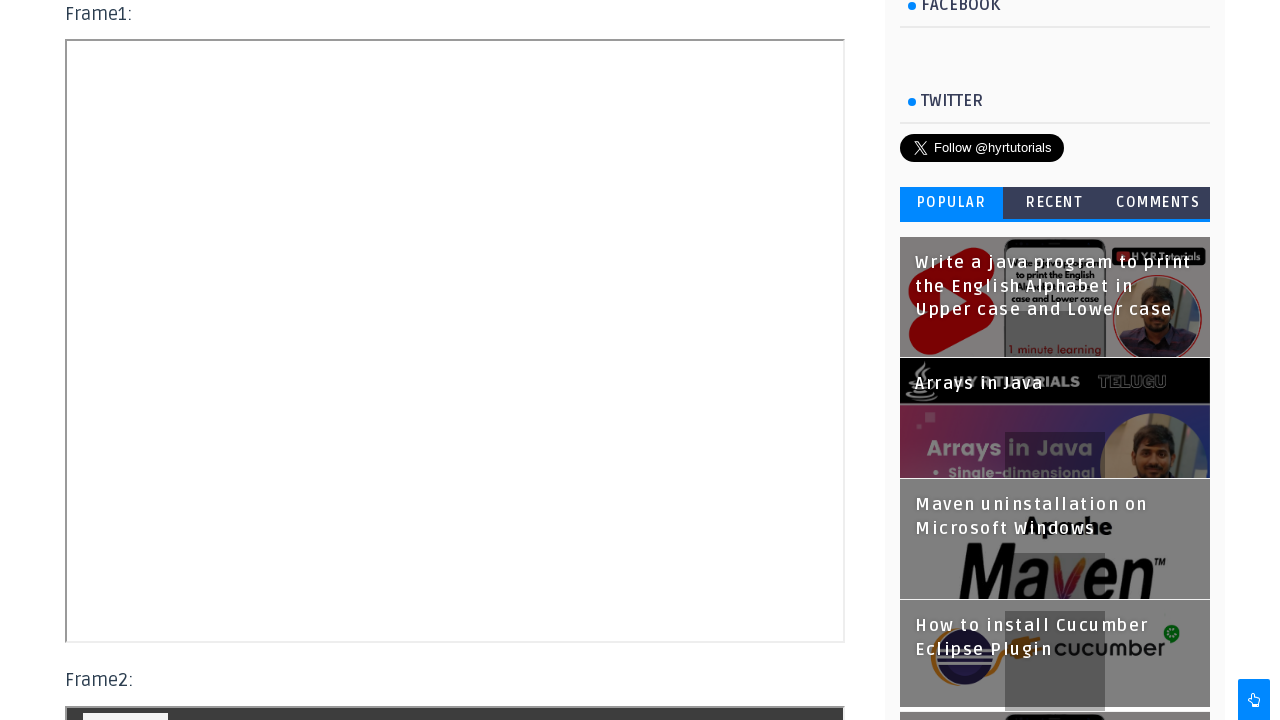

Located second iframe (frm2)
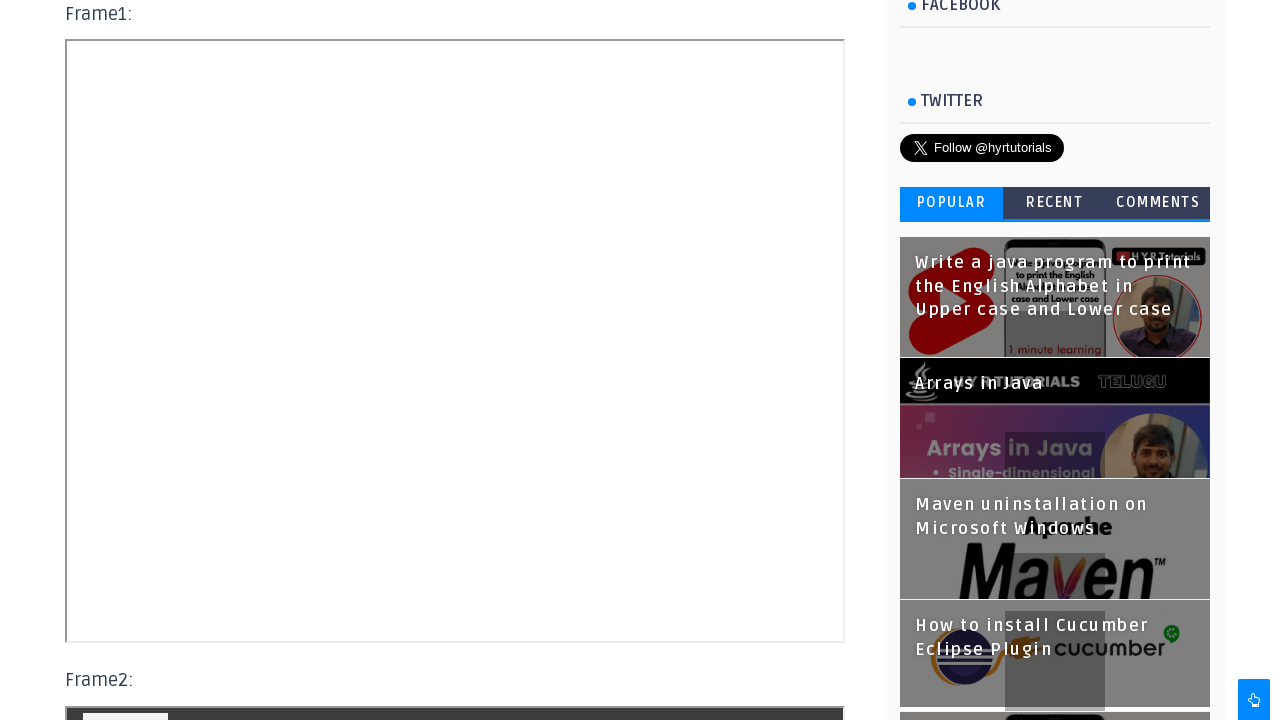

Filled firstName field with 'akshay' in second iframe on #frm2 >> internal:control=enter-frame >> #firstName
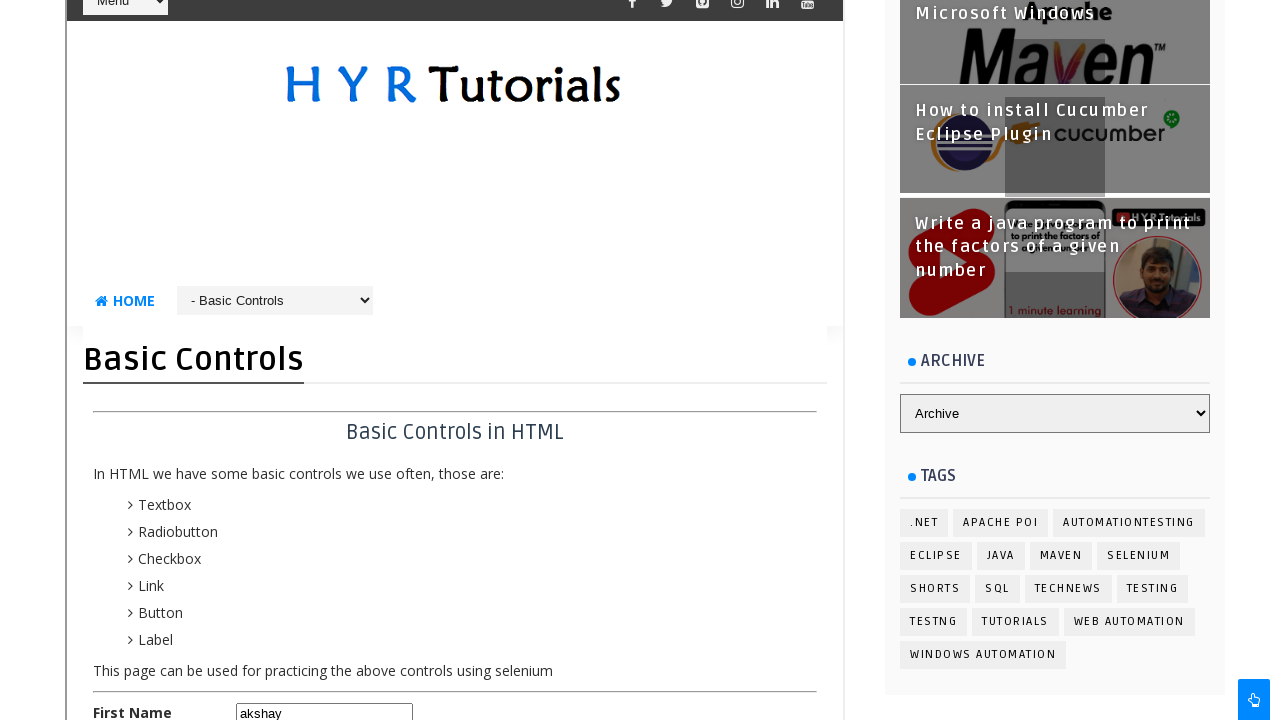

Clicked link on main page at (924, 523) on #Label1 > div:nth-child(2) > span:nth-child(1) > a
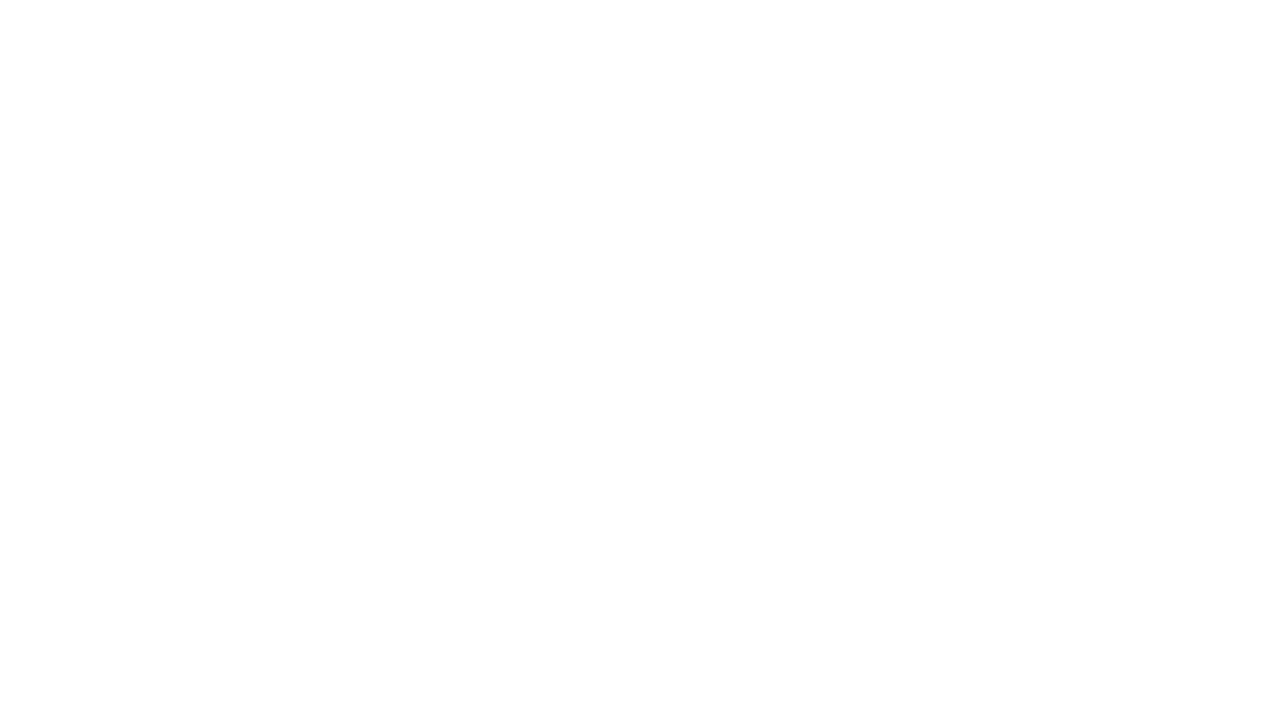

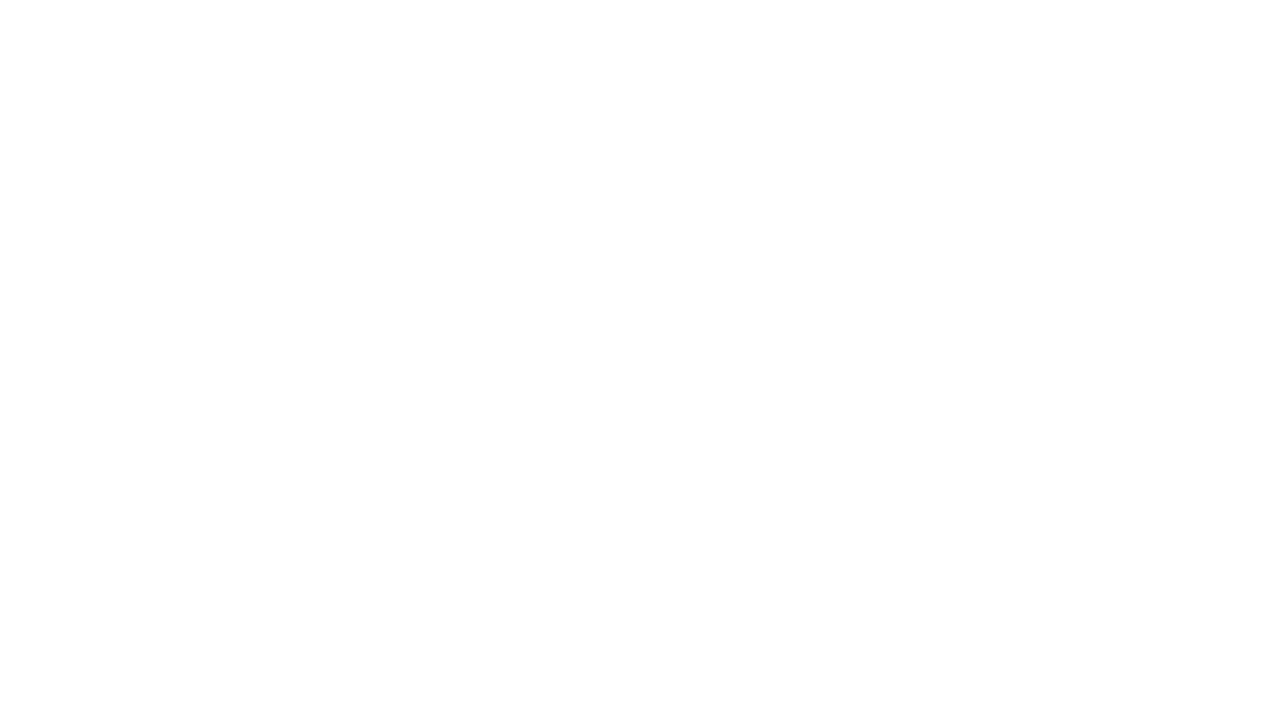